Navigates to a typing study lesson page and verifies the page has loaded by checking the page title.

Starting URL: https://www.typingstudy.com/lesson/1/part/3

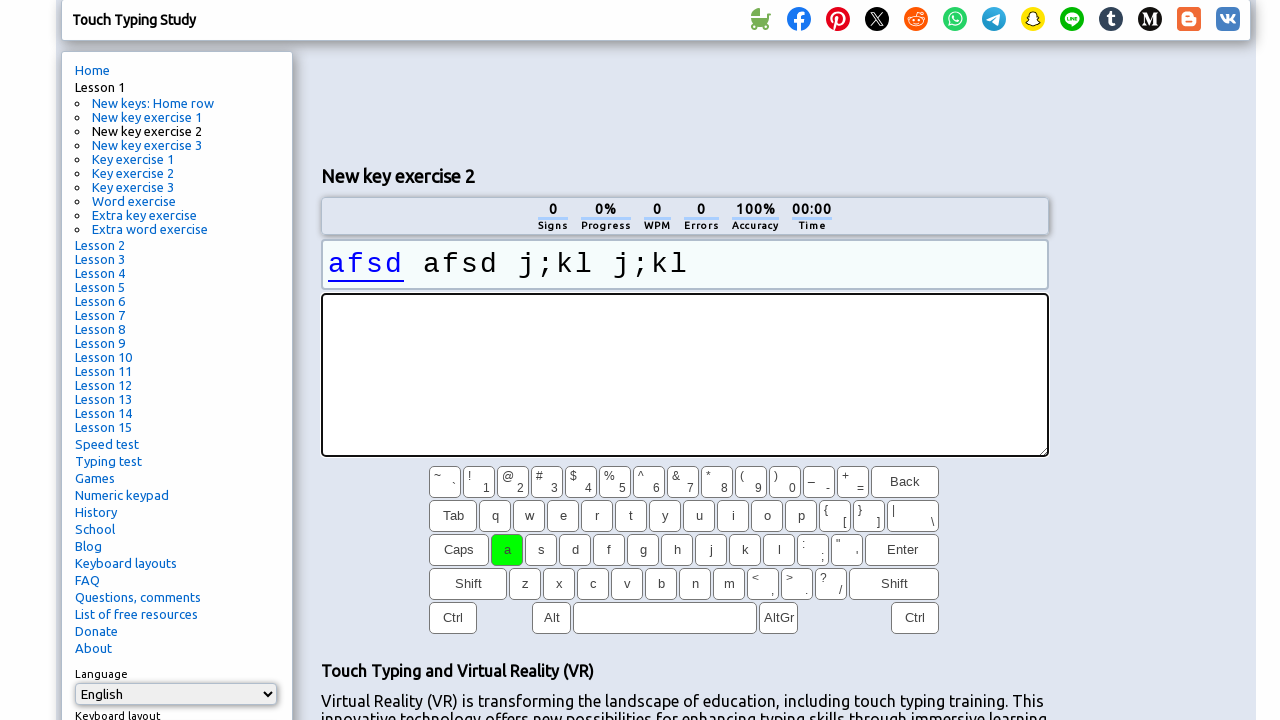

Waited for page to reach domcontentloaded state
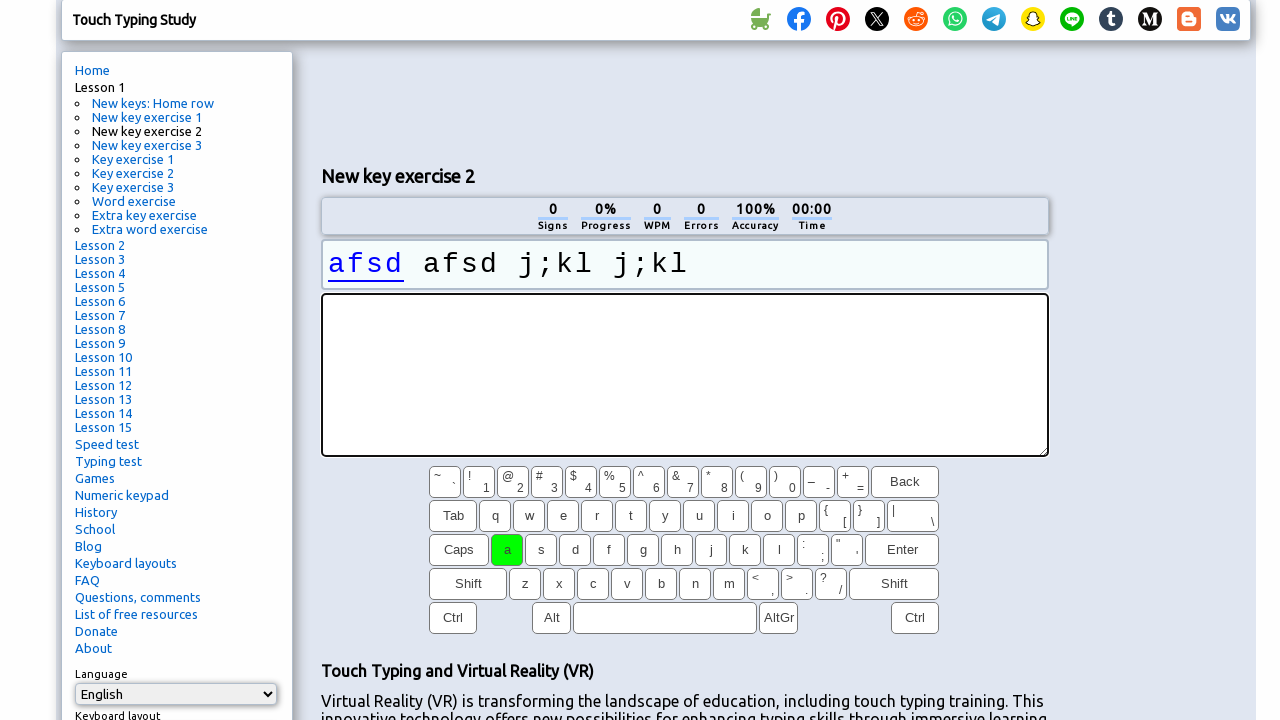

Retrieved page title
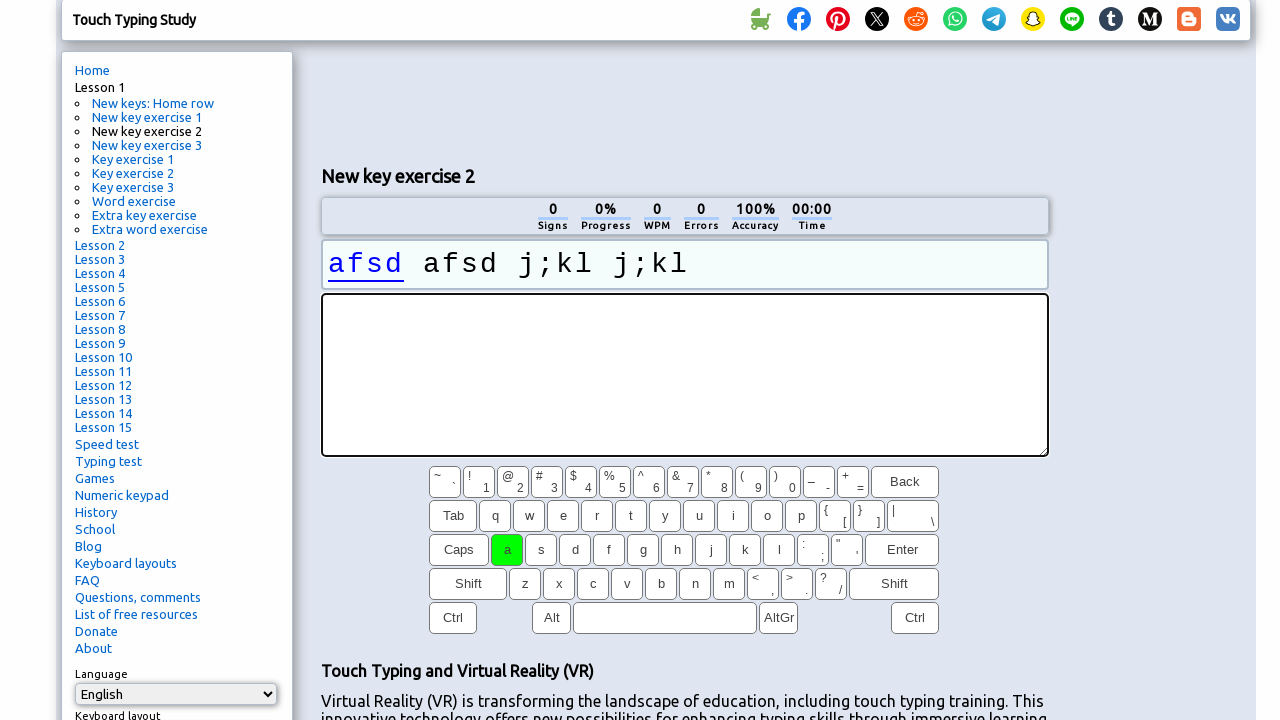

Verified page title contains 'Typing': Touch Typing Practice Online
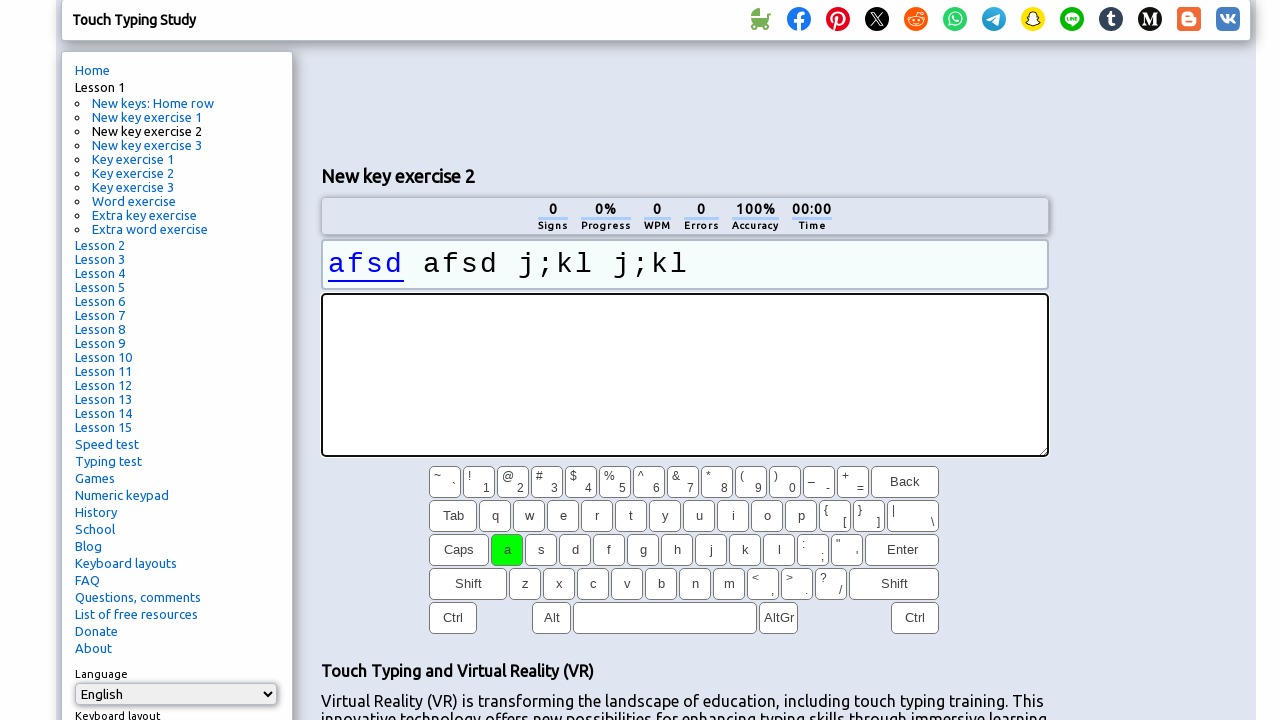

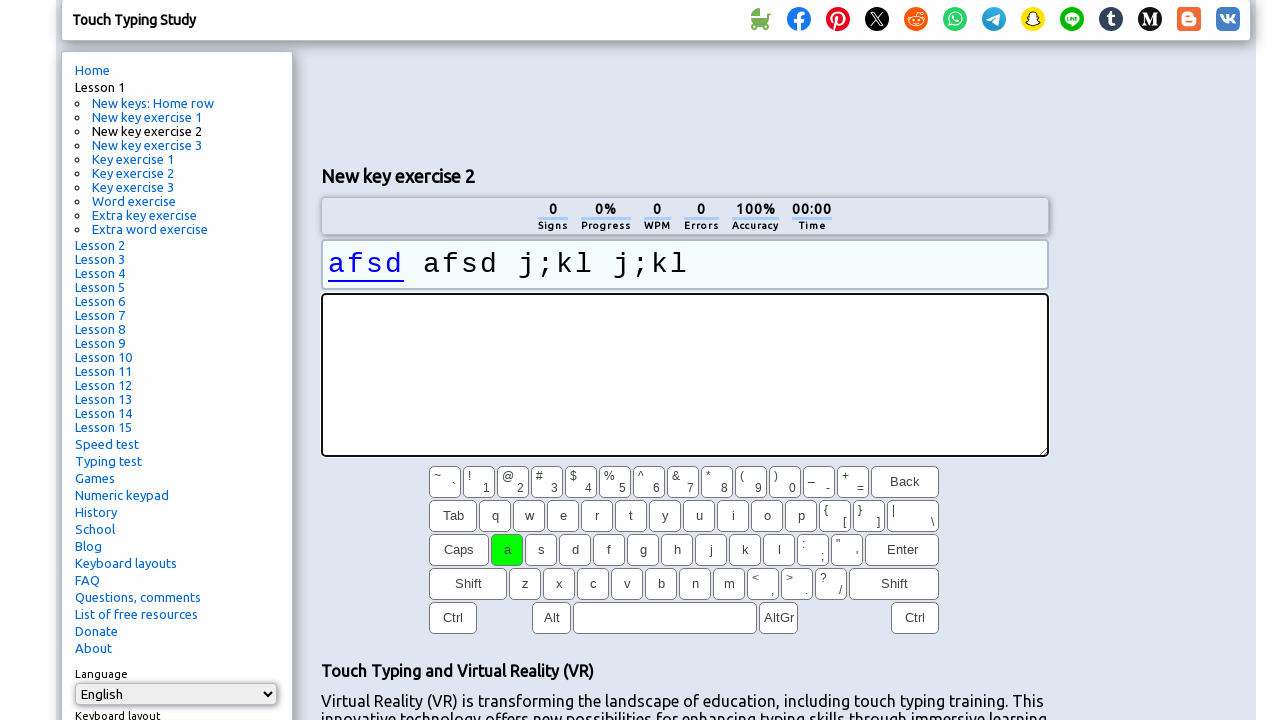